Tests simple alert functionality by clicking a button to trigger an alert and accepting it

Starting URL: https://demoqa.com/alerts

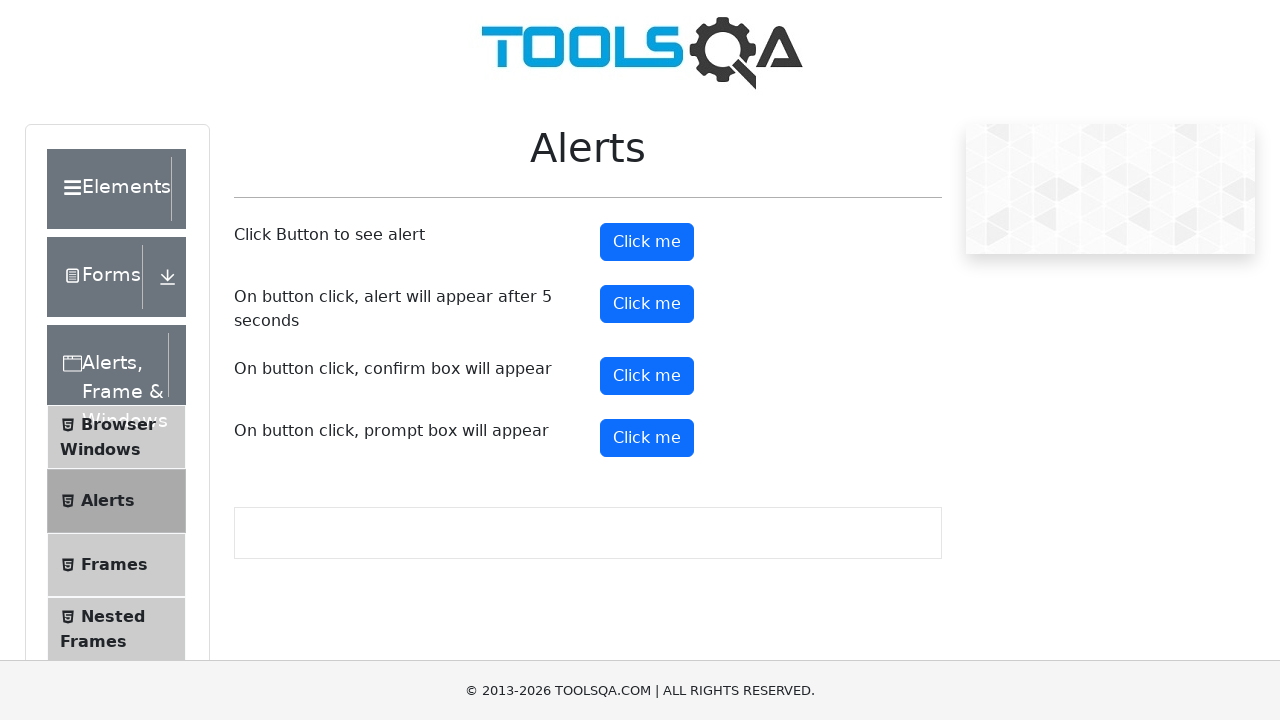

Clicked alert button to trigger simple alert at (647, 242) on #alertButton
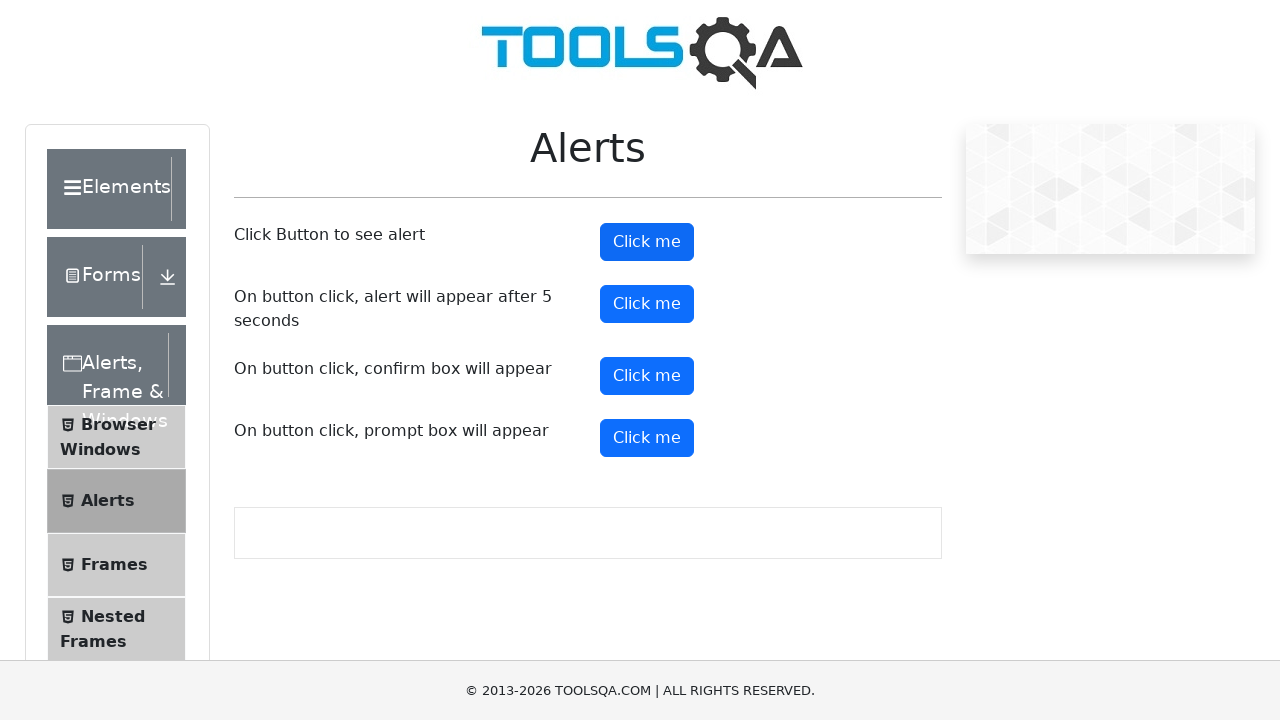

Set up dialog handler to accept alert
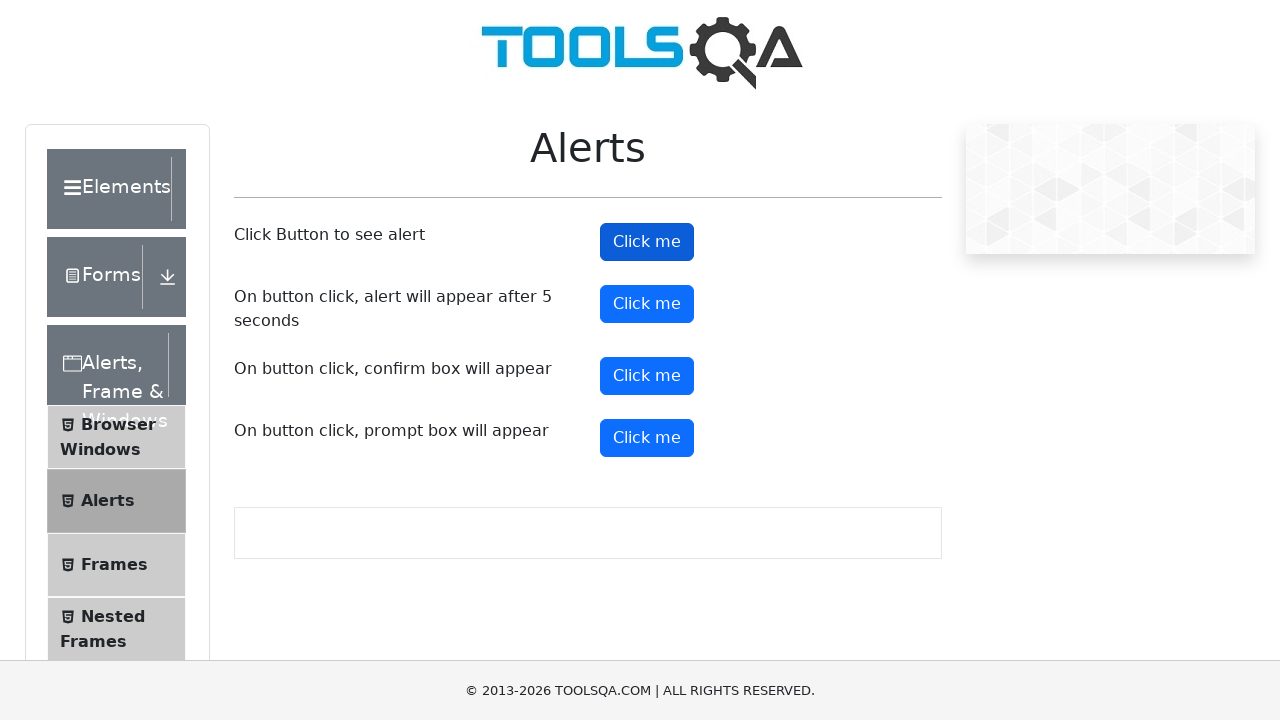

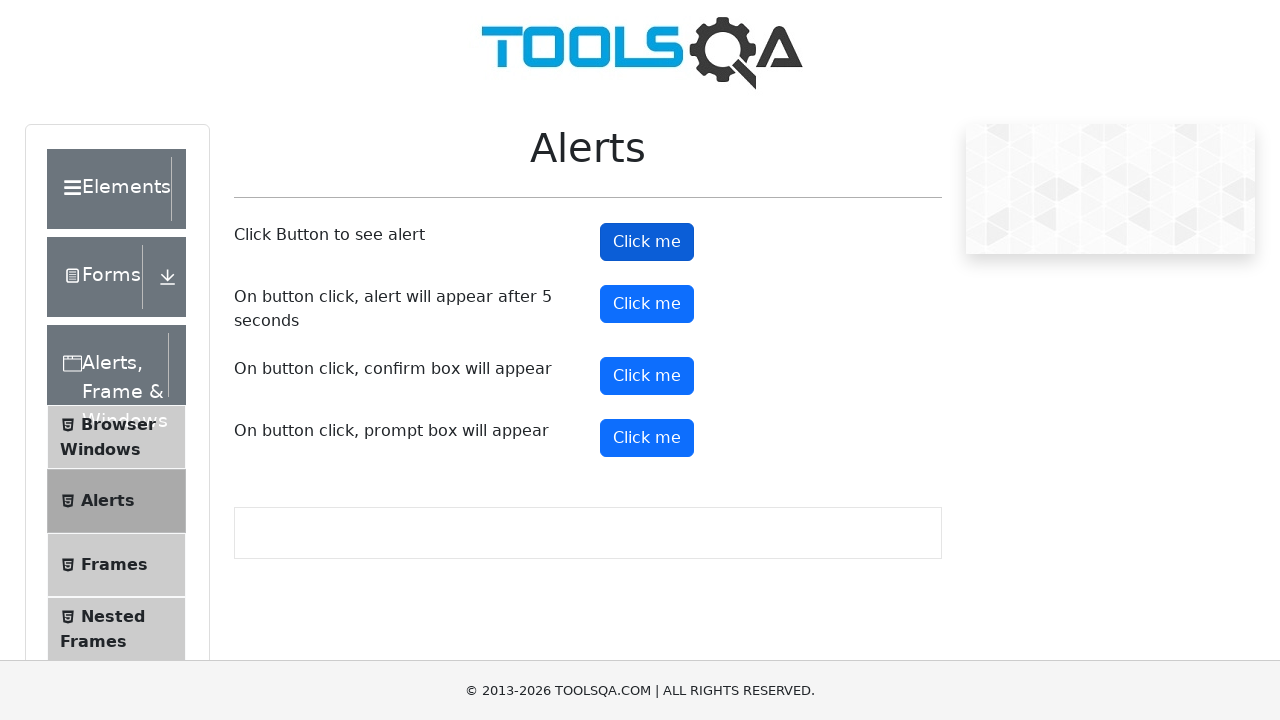